Tests clicking on links on the Links page, including the Home link and the Created API link, and verifies navigation and status responses.

Starting URL: https://demoqa.com/

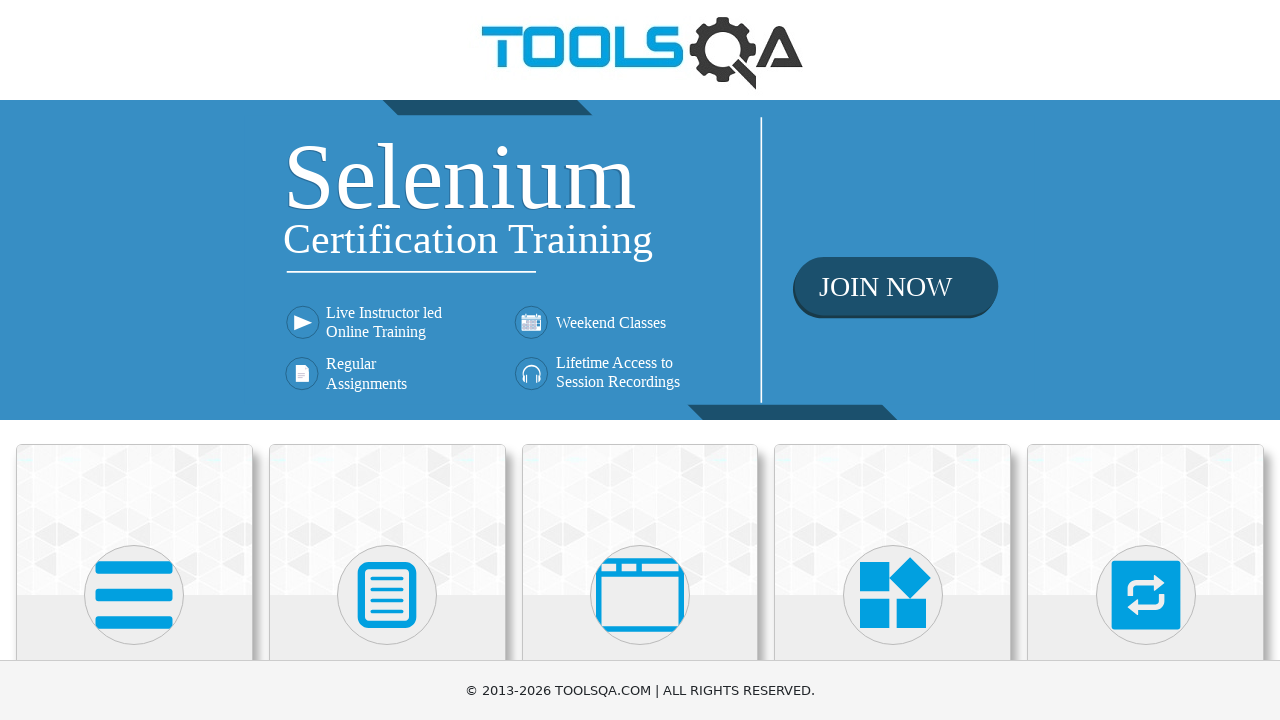

Clicked on Elements card at (134, 360) on text=Elements
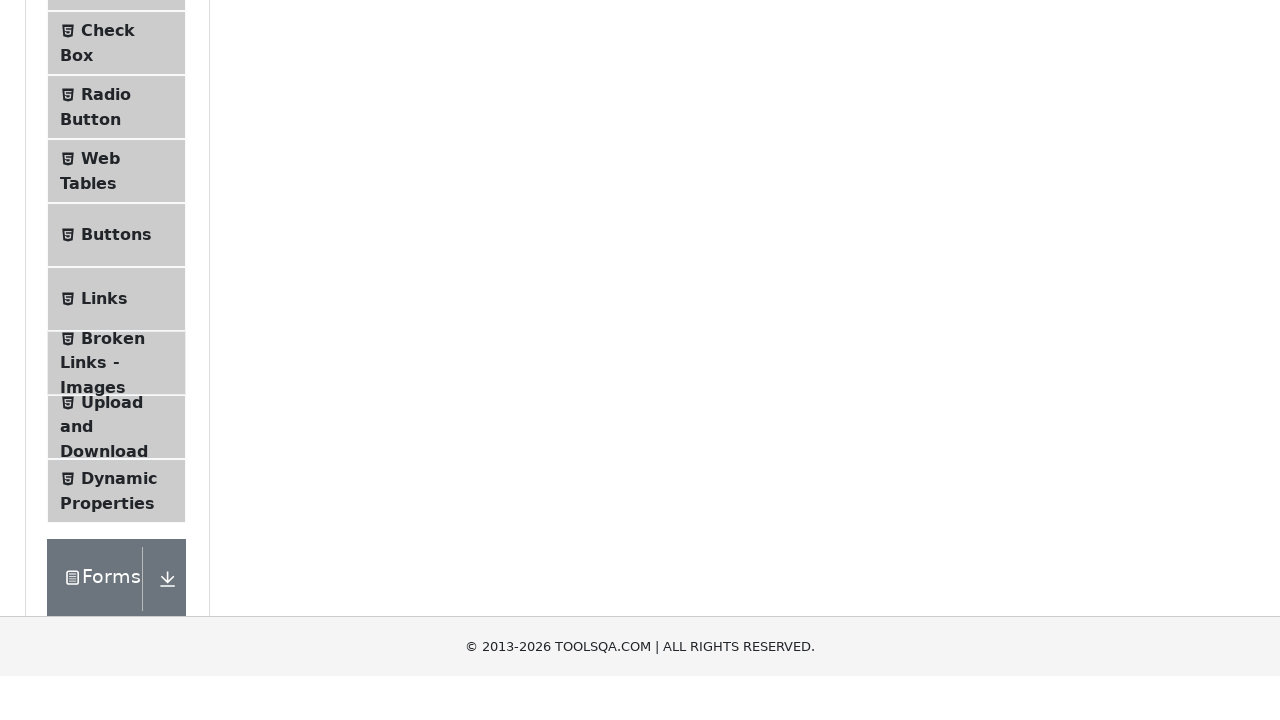

Clicked on Links menu item at (104, 581) on text=Links
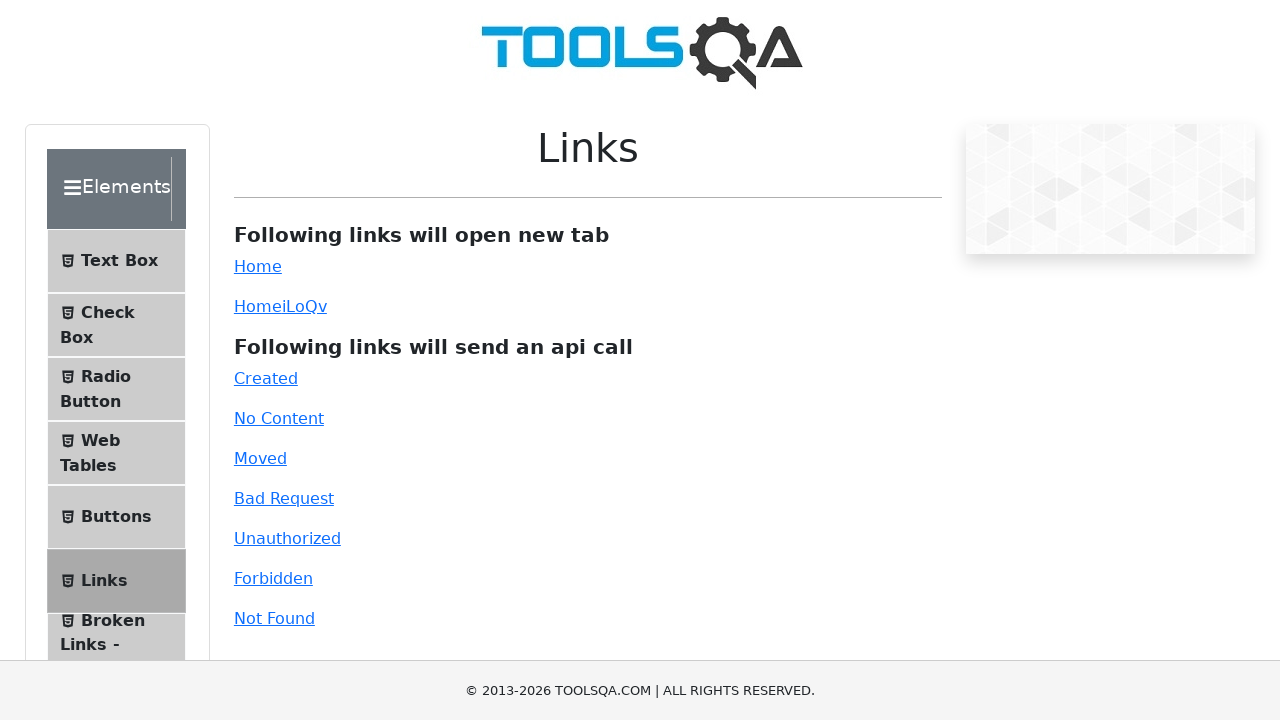

Clicked on Home link at (258, 266) on #simpleLink
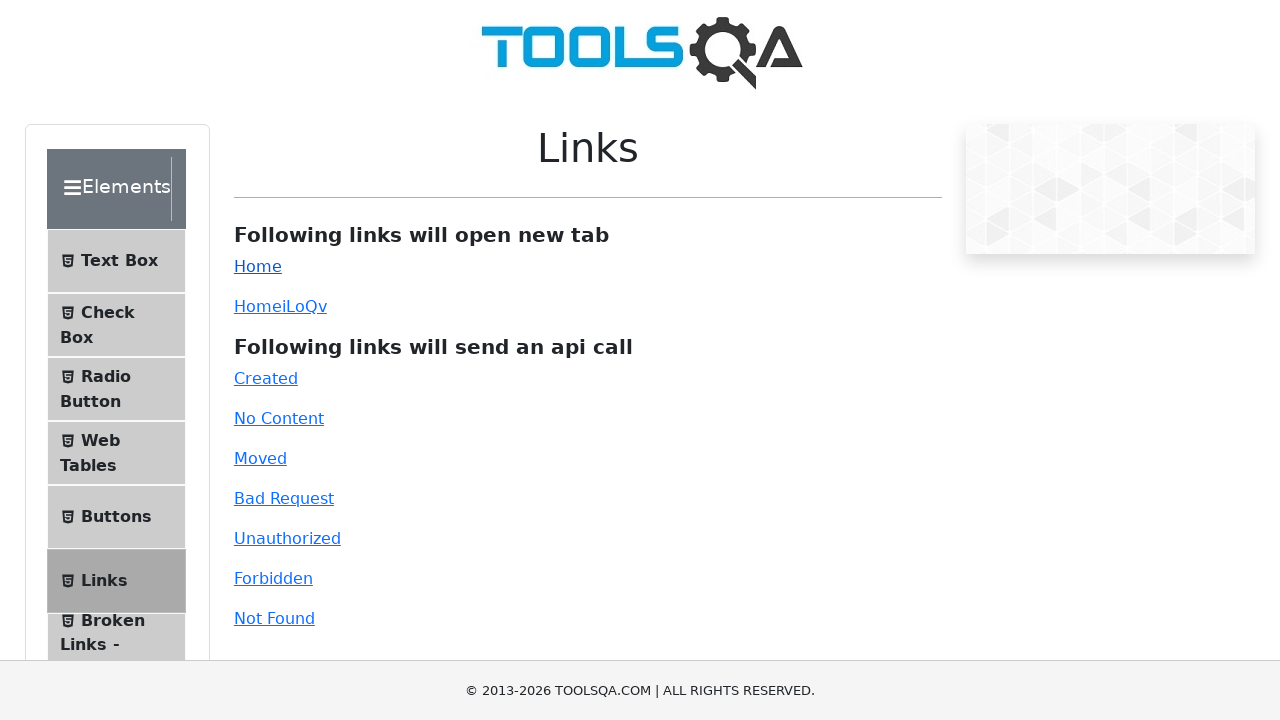

Navigated back to Links page
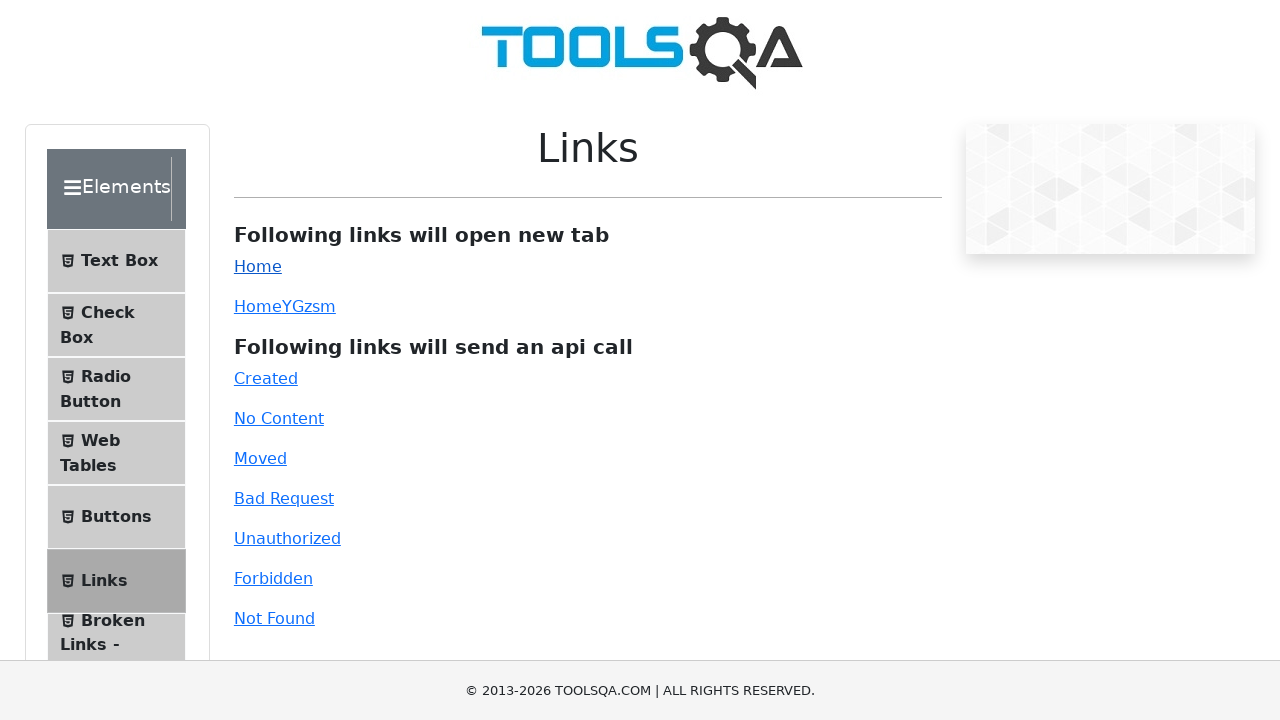

Clicked on Created API link at (266, 378) on #created
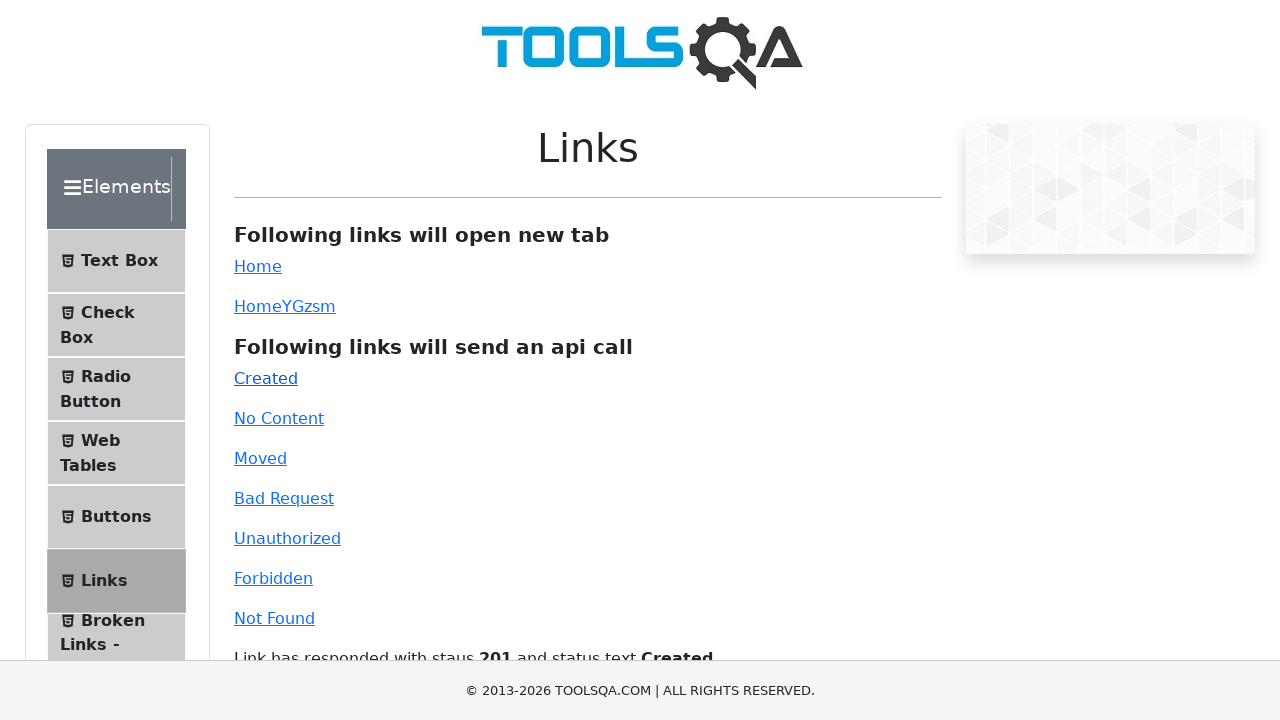

Response message appeared for Created API link
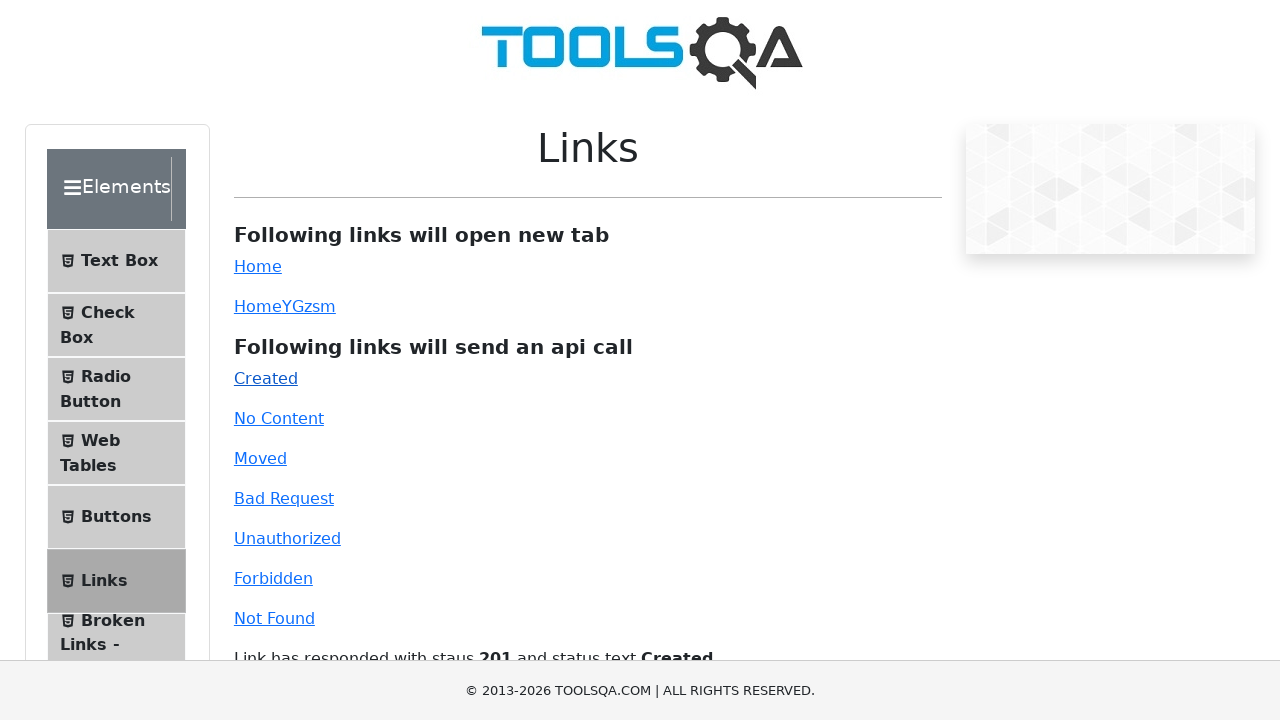

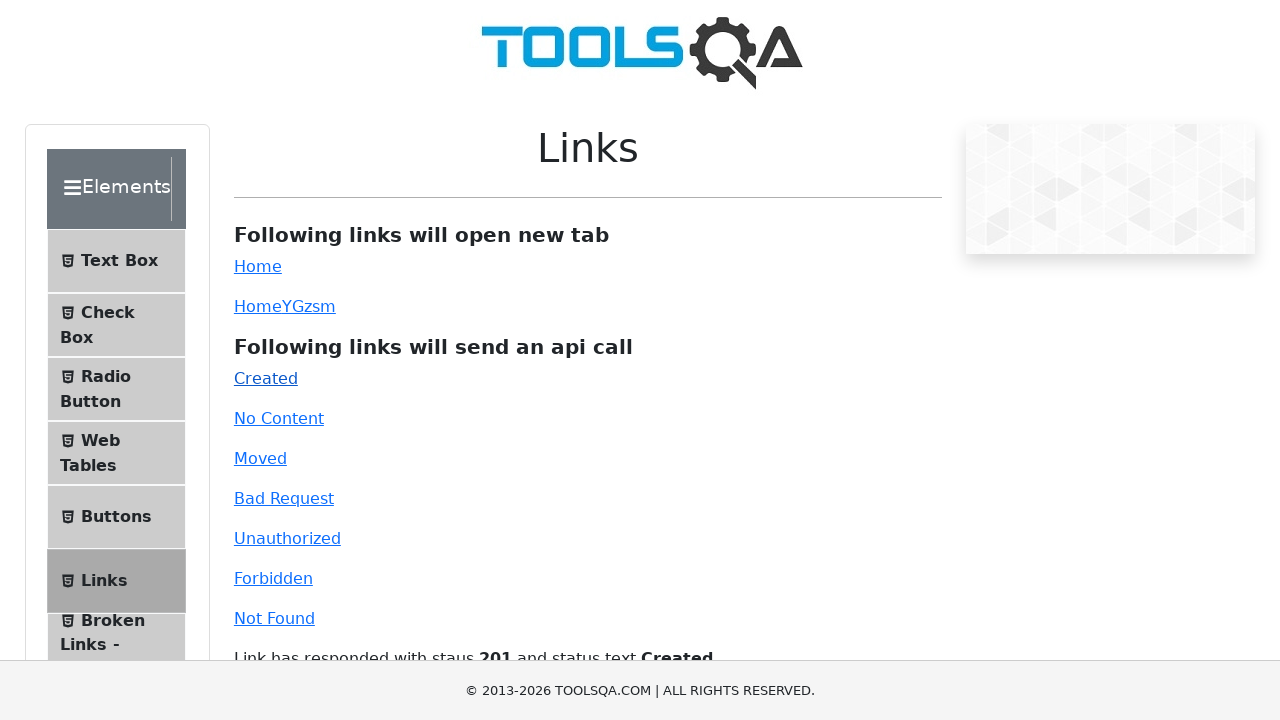